Navigates to the text box page and verifies that the page header element is present

Starting URL: https://demoqa.com/text-box

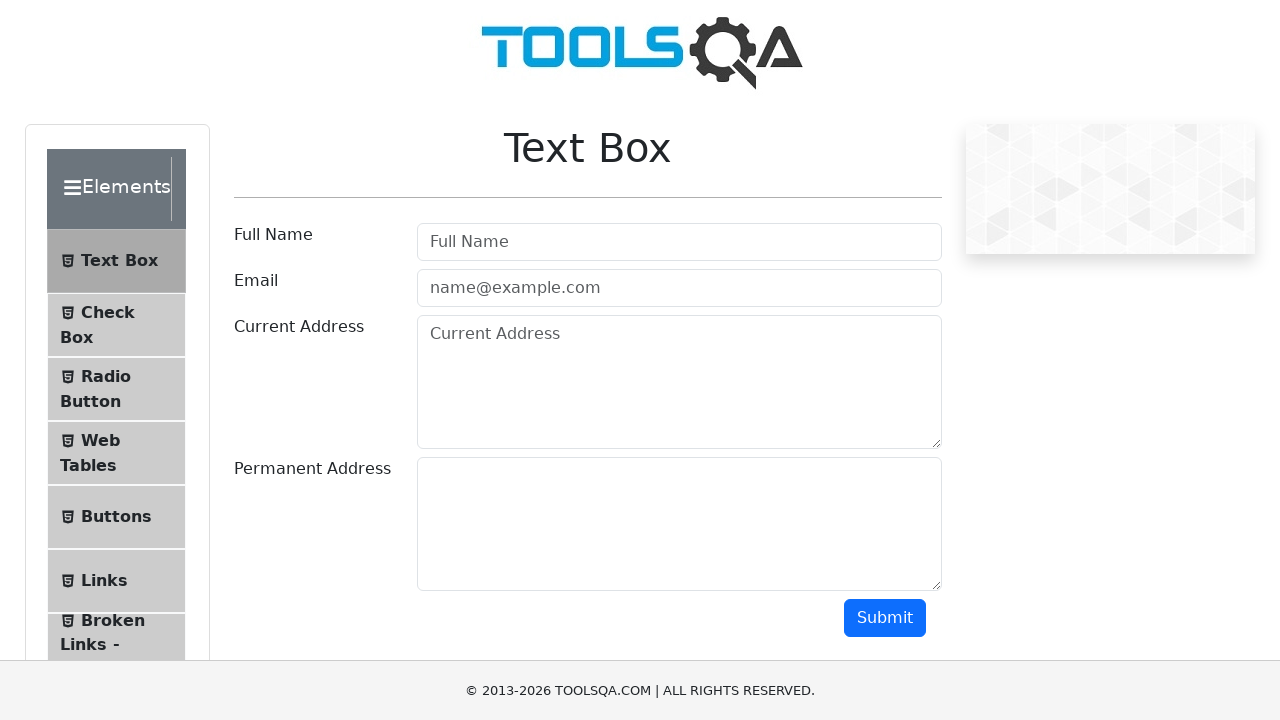

Navigated to text box page at https://demoqa.com/text-box
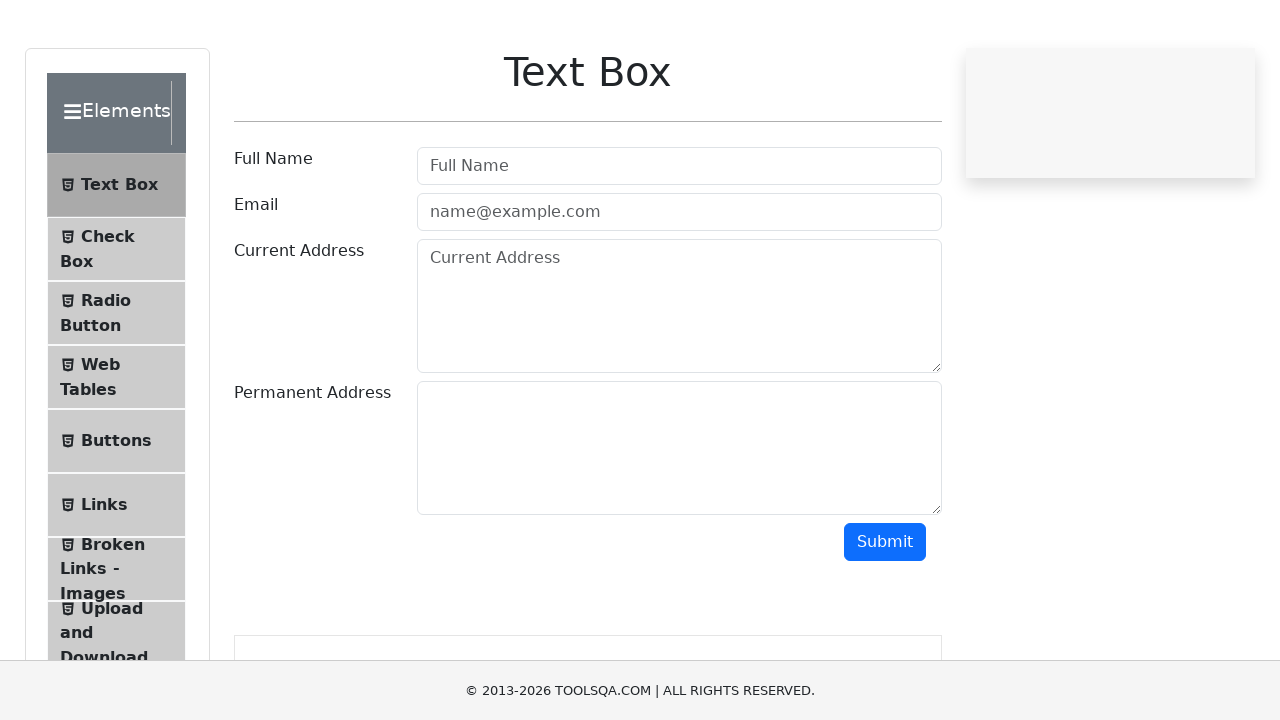

Page header element loaded and verified to be present
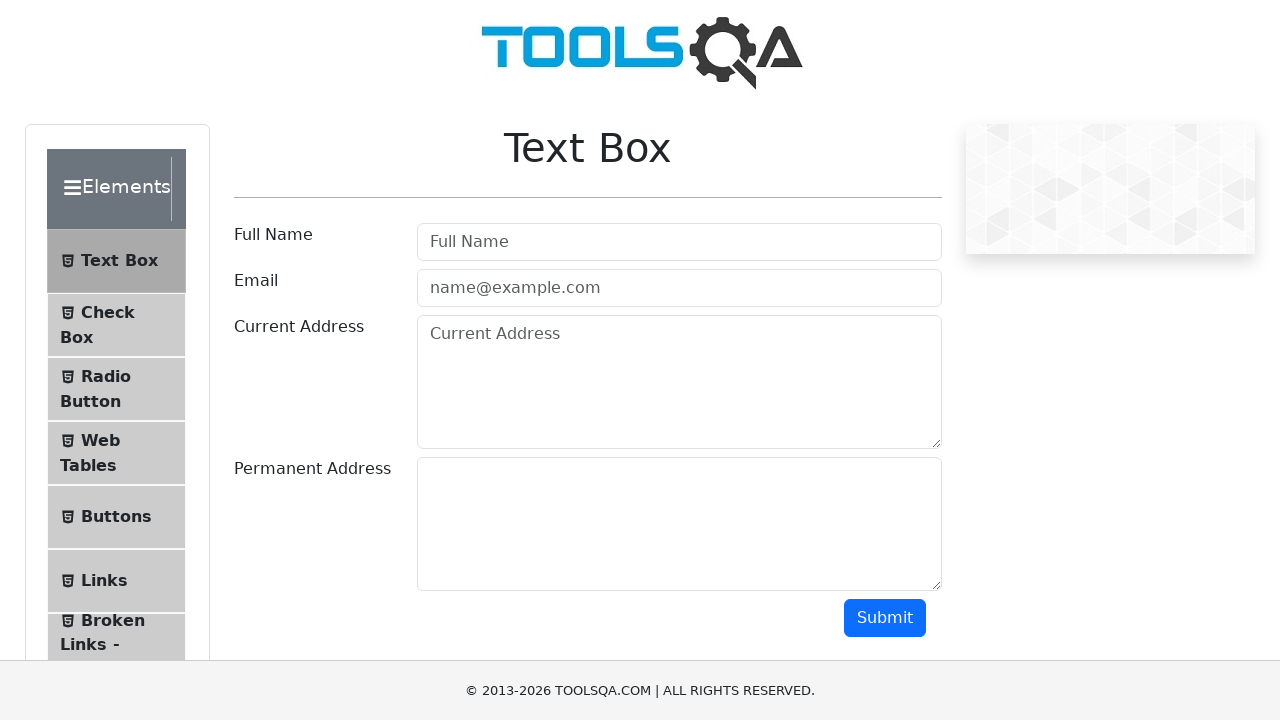

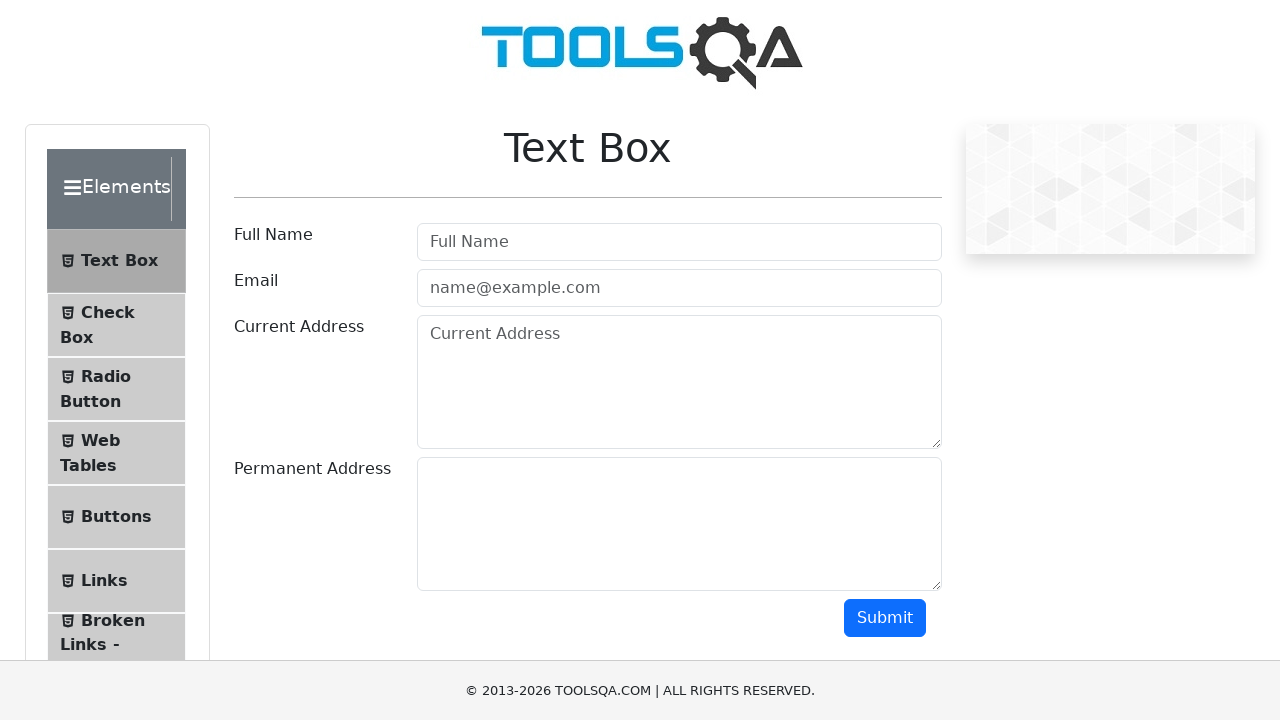